Tests cookie deletion functionality by navigating to a cookies demo page, deleting a specific cookie named "username", and then clicking a refresh button to verify the changes.

Starting URL: https://bonigarcia.dev/selenium-webdriver-java/cookies.html

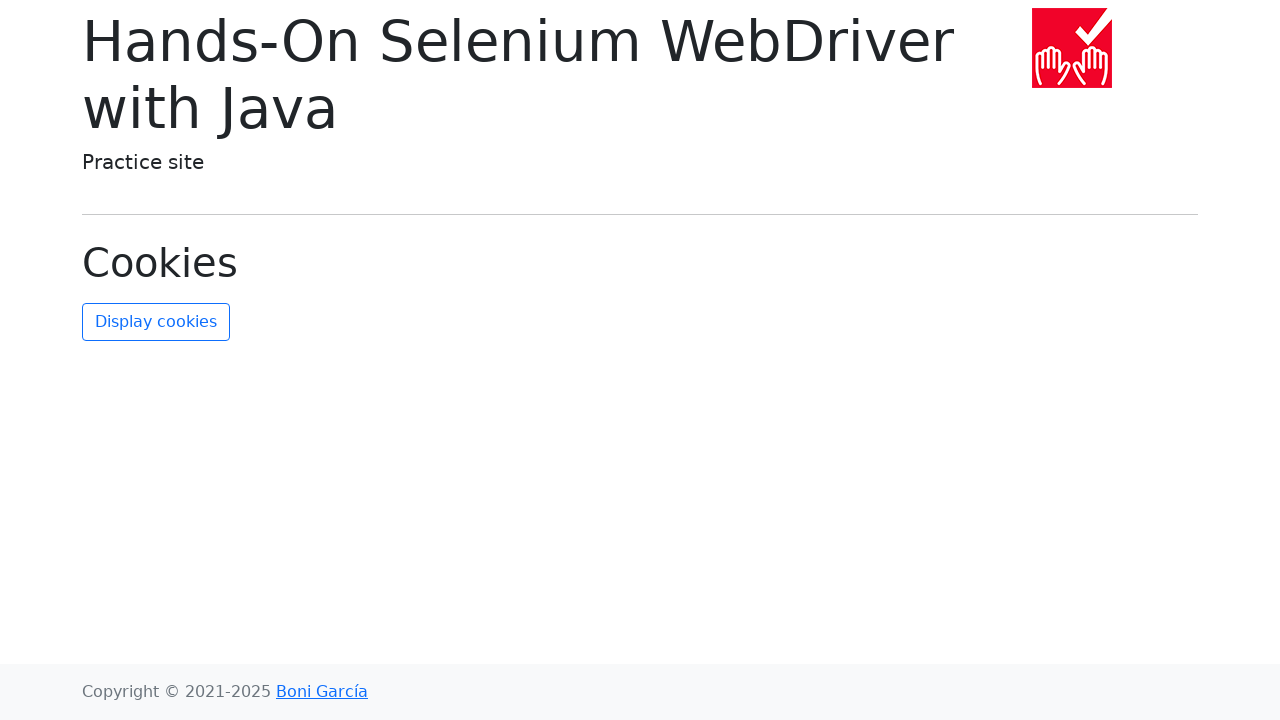

Navigated to cookies demo page
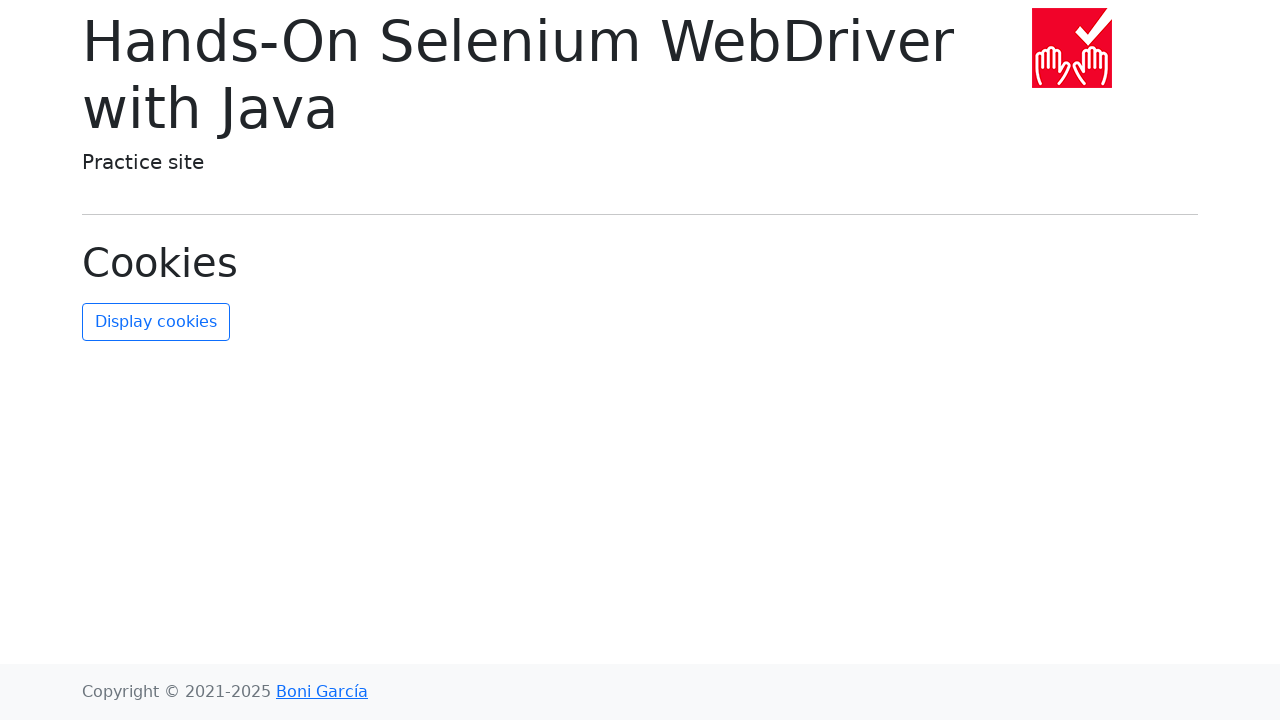

Retrieved all cookies before deletion
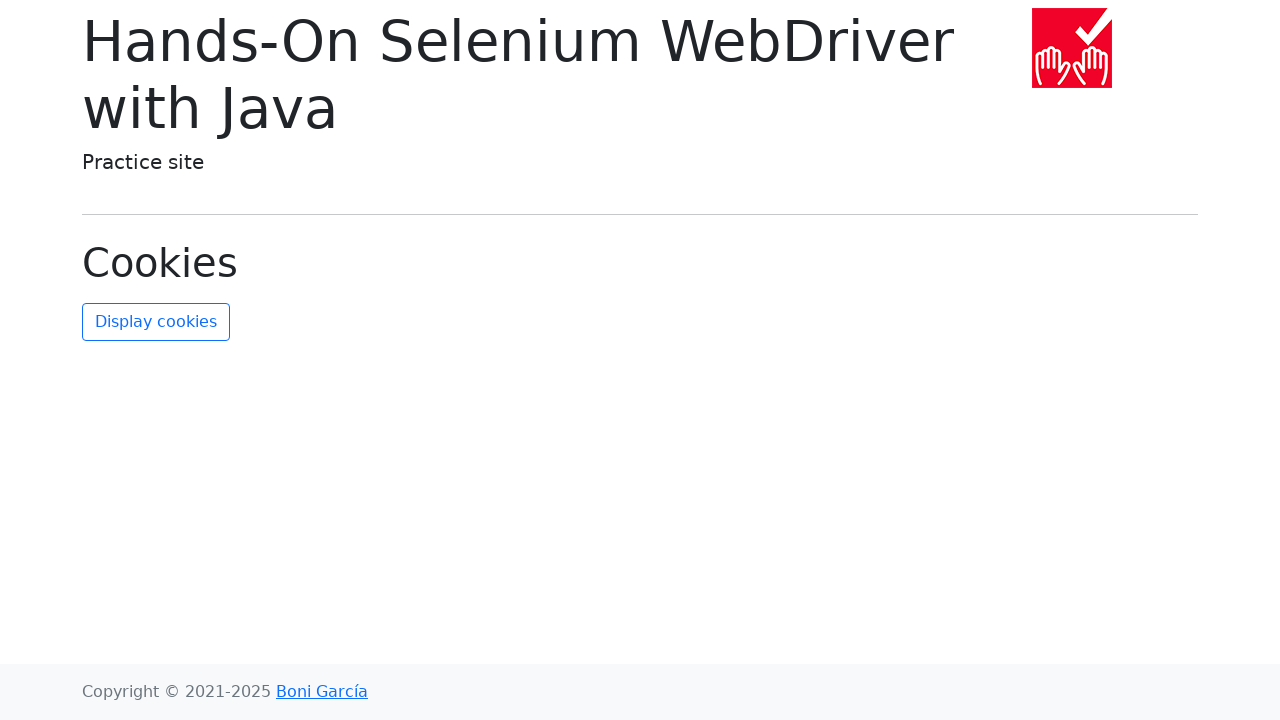

Found and identified the 'username' cookie
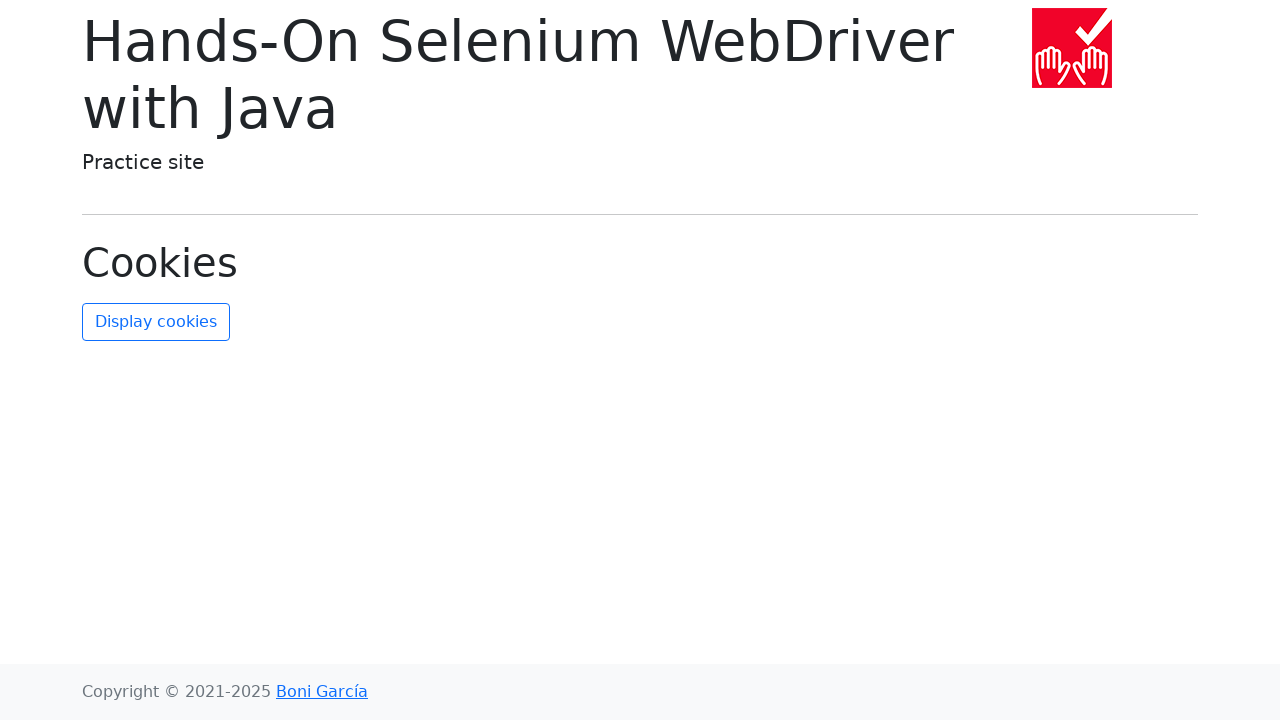

Cleared all cookies from context
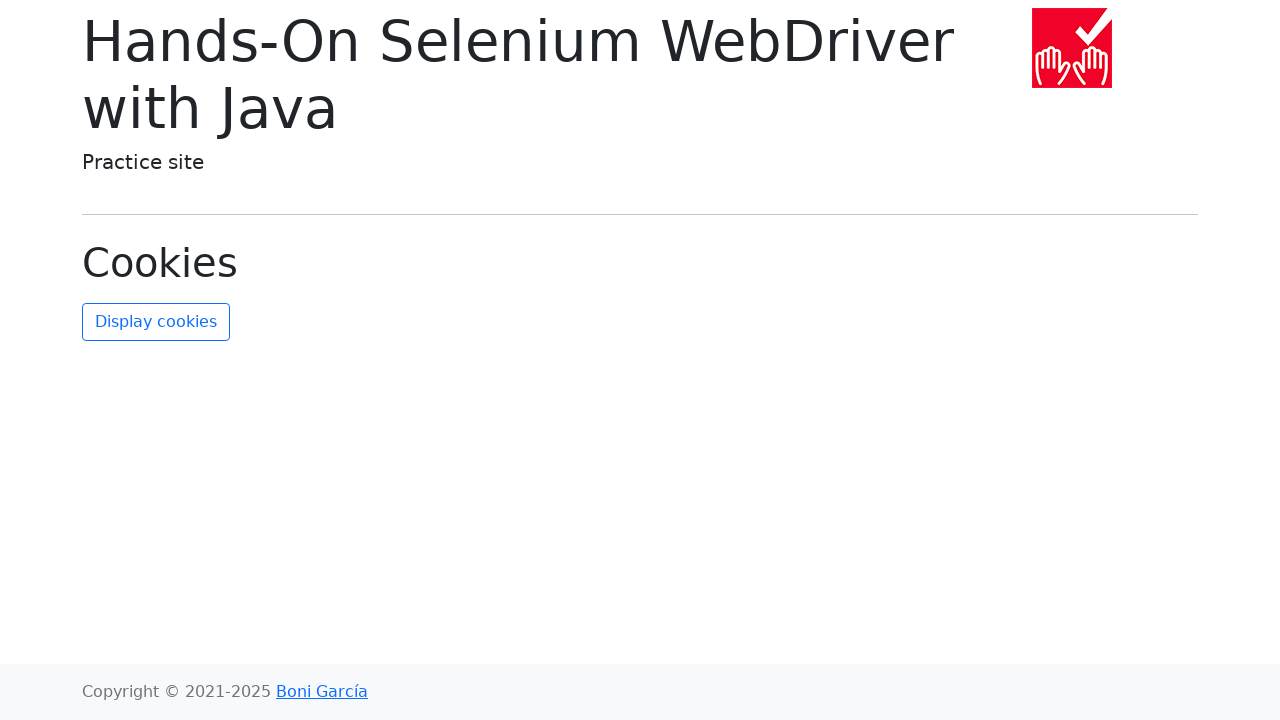

Re-added all cookies except 'username'
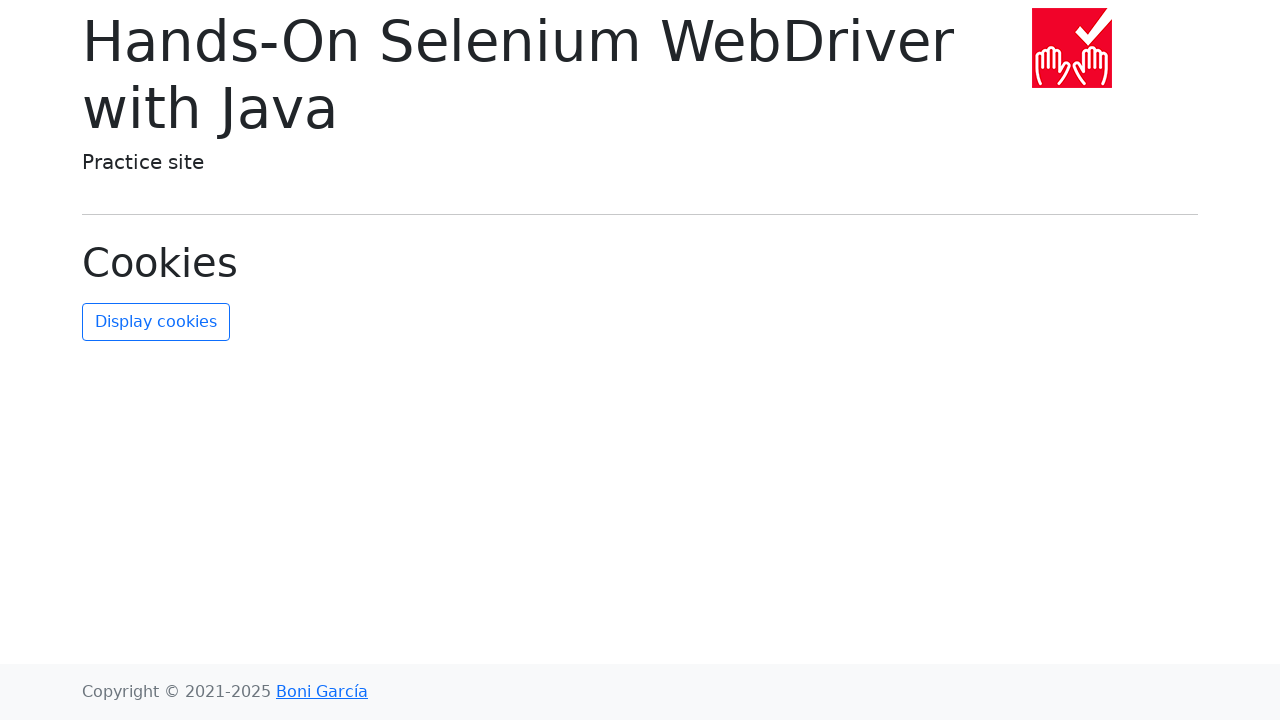

Clicked refresh cookies button at (156, 322) on #refresh-cookies
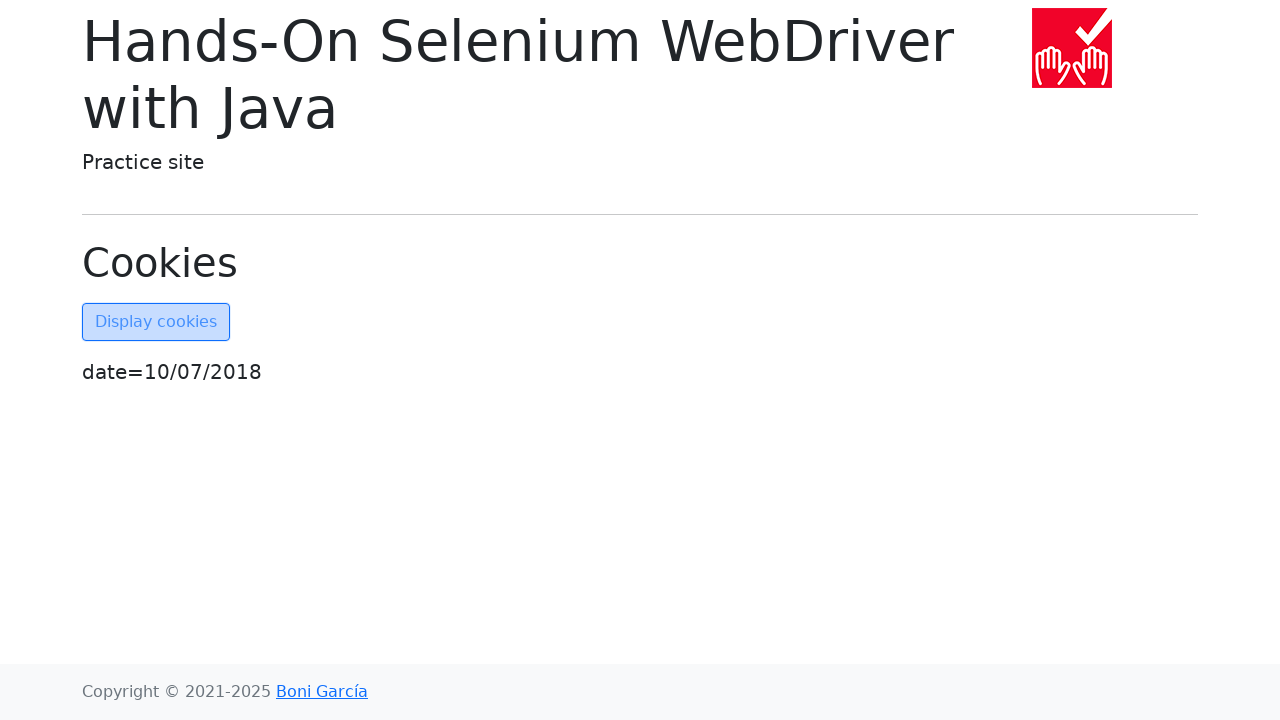

Page finished loading after refresh
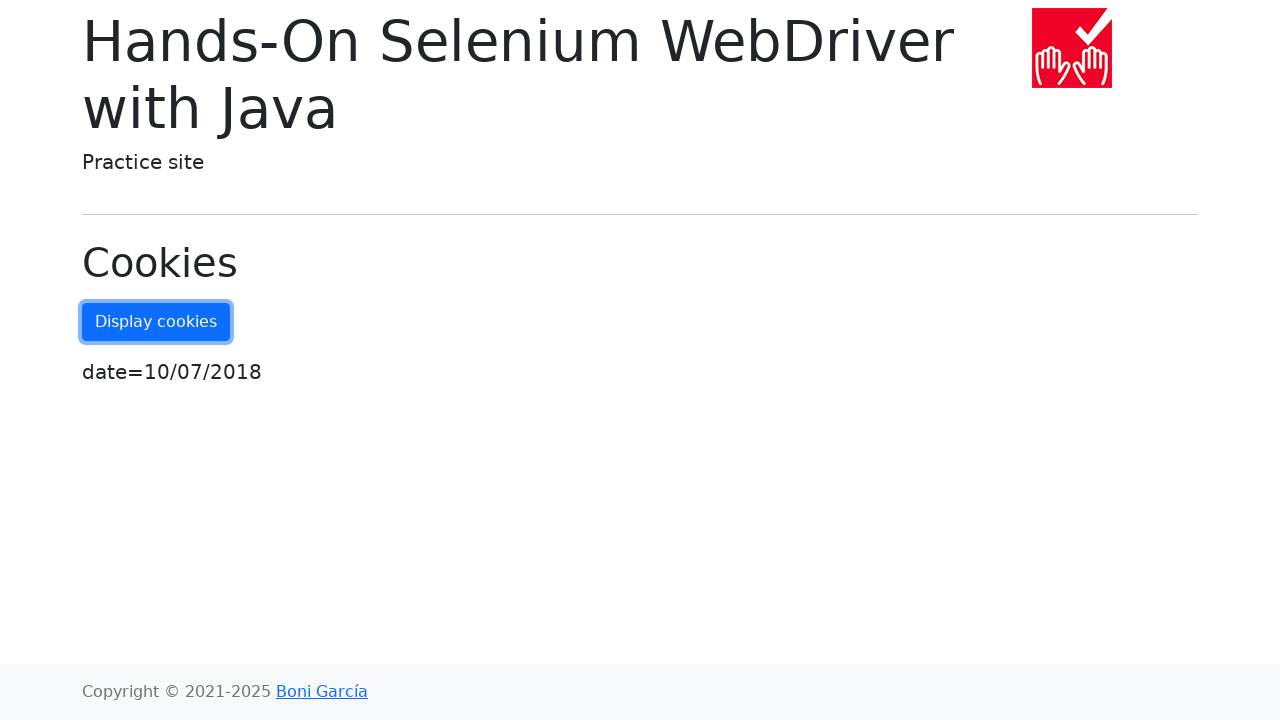

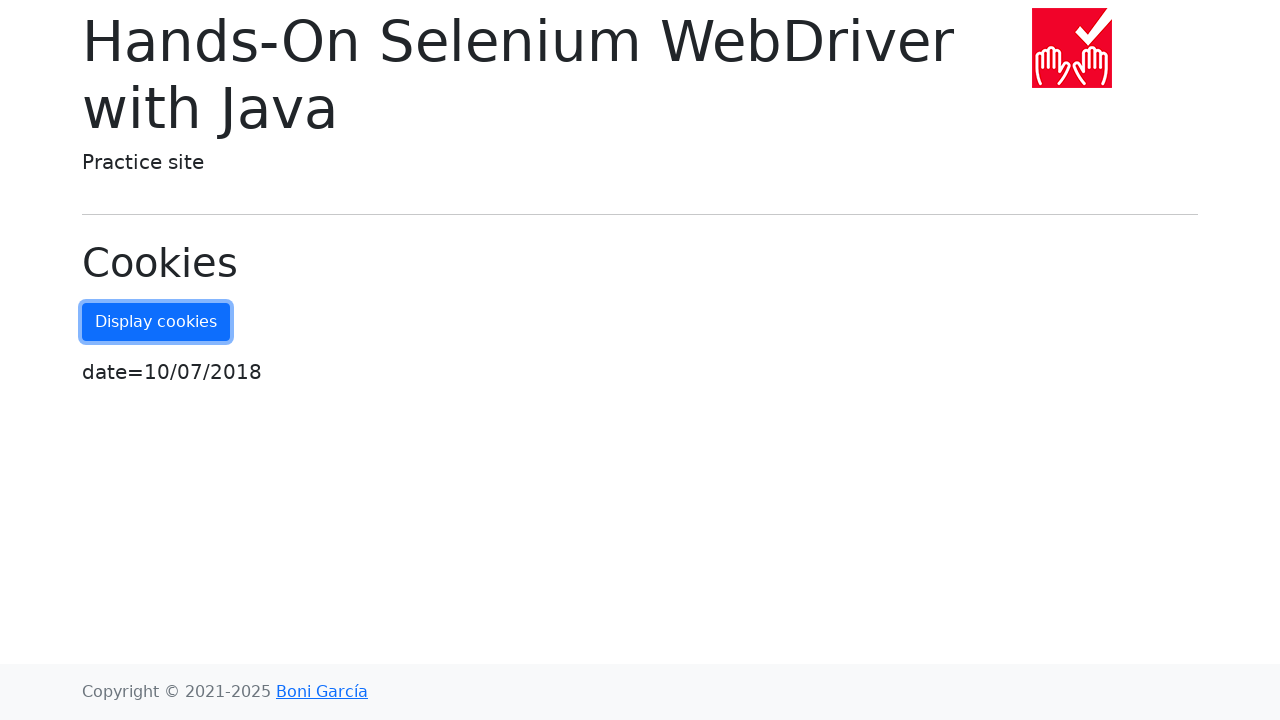